Tests that new todo items are appended to the bottom of the list by creating 3 items and verifying the count

Starting URL: https://demo.playwright.dev/todomvc

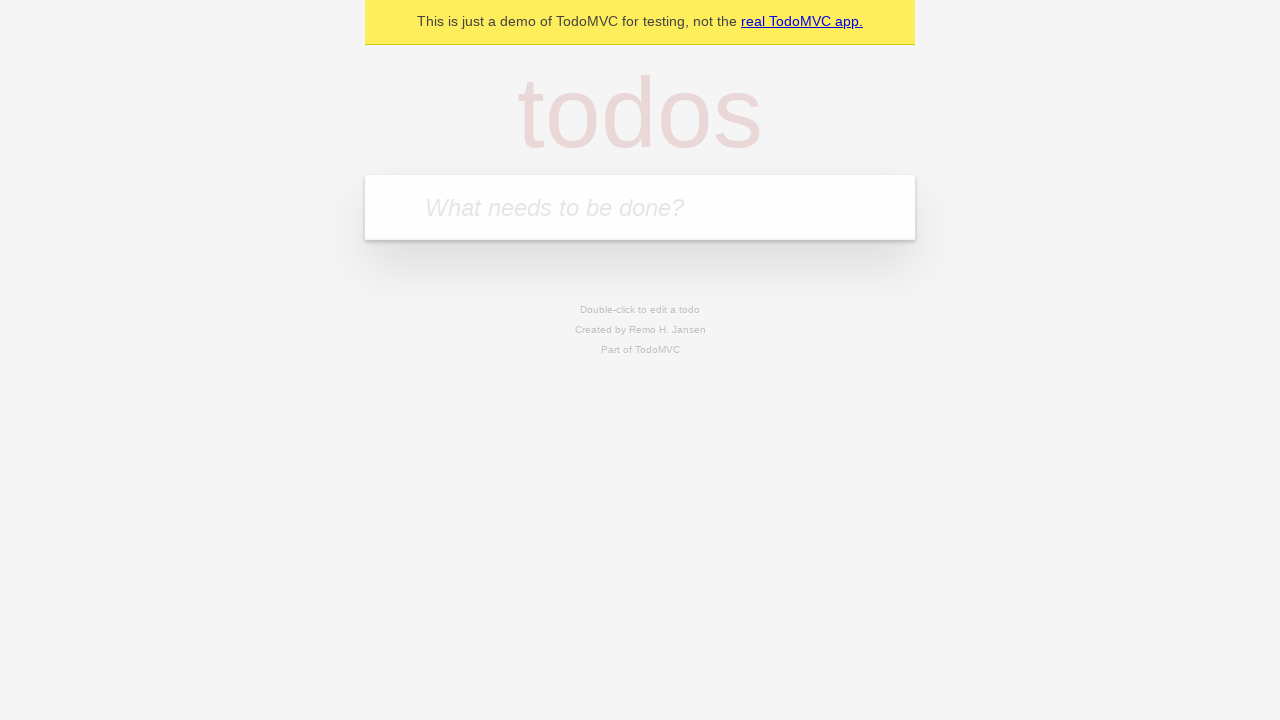

Filled todo input with 'buy some cheese' on internal:attr=[placeholder="What needs to be done?"i]
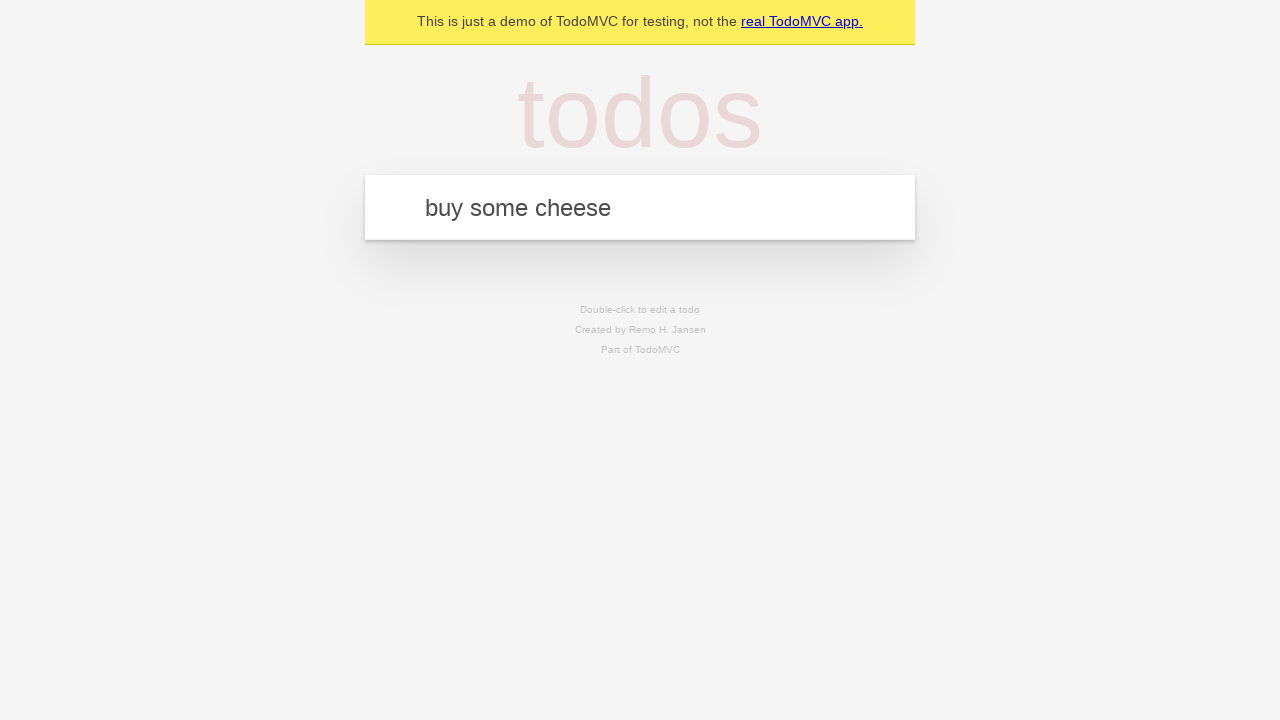

Pressed Enter to add todo item 'buy some cheese' on internal:attr=[placeholder="What needs to be done?"i]
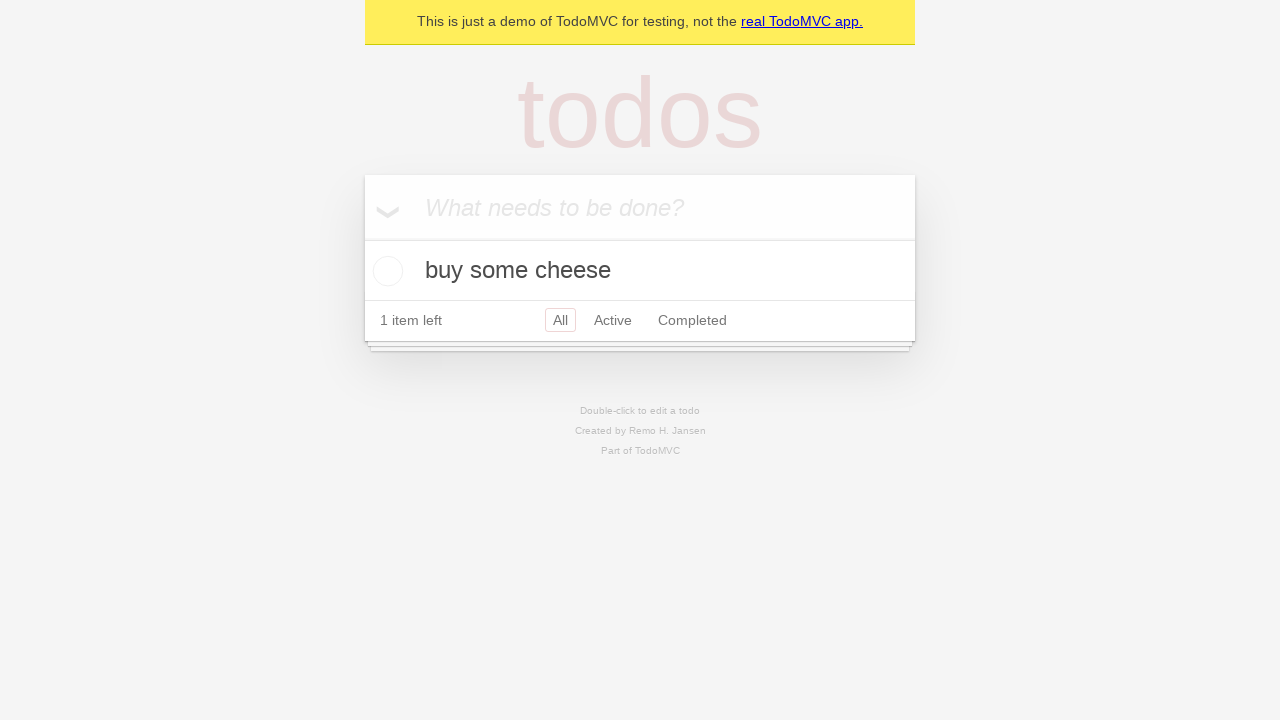

Filled todo input with 'feed the cat' on internal:attr=[placeholder="What needs to be done?"i]
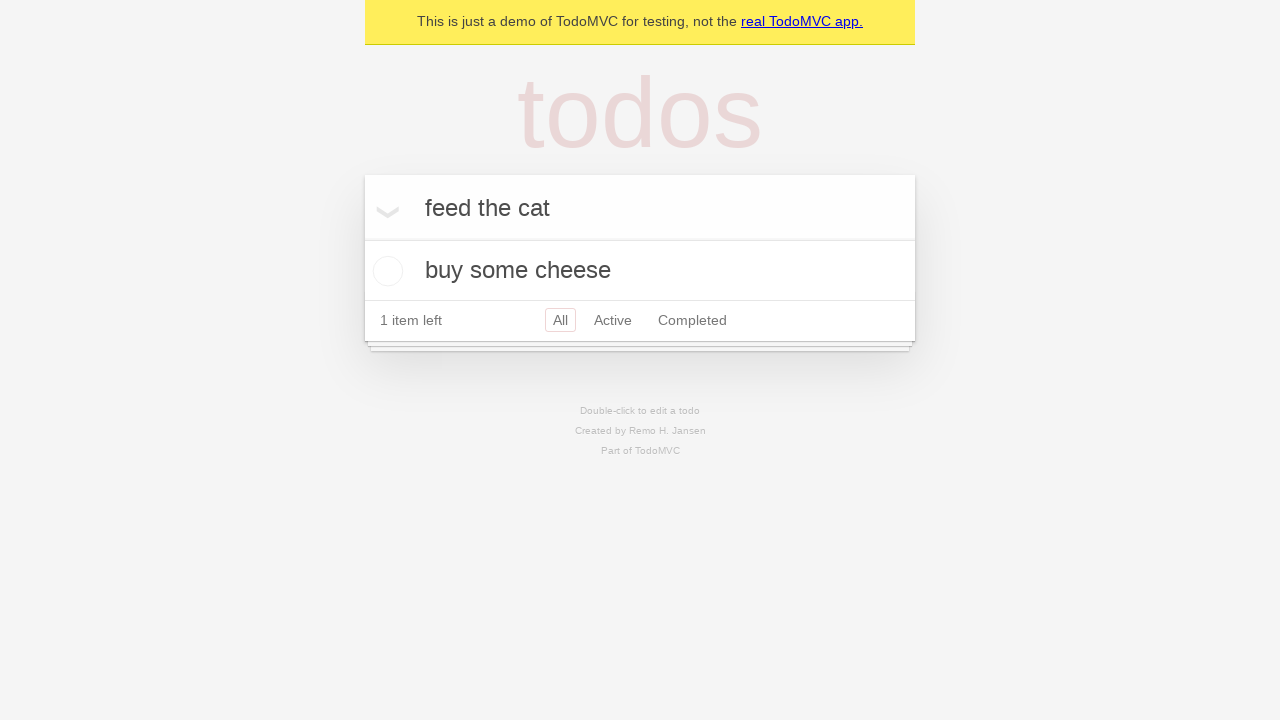

Pressed Enter to add todo item 'feed the cat' on internal:attr=[placeholder="What needs to be done?"i]
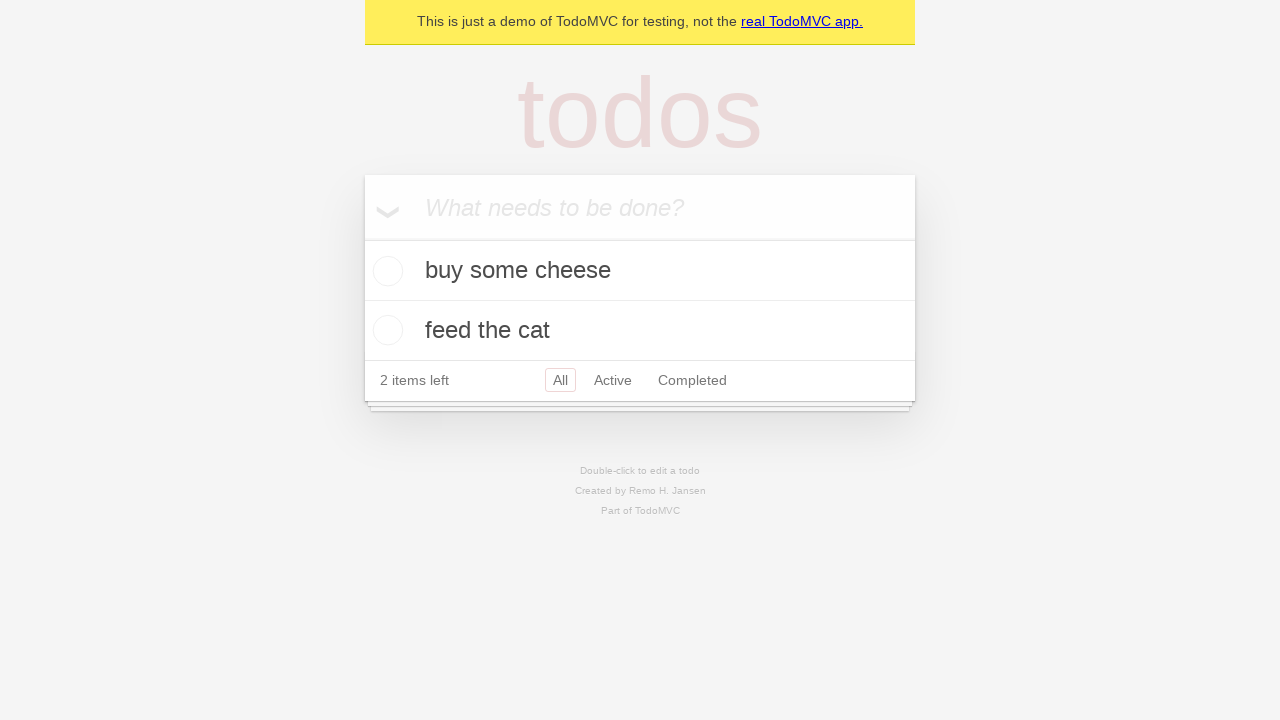

Filled todo input with 'book a doctors appointment' on internal:attr=[placeholder="What needs to be done?"i]
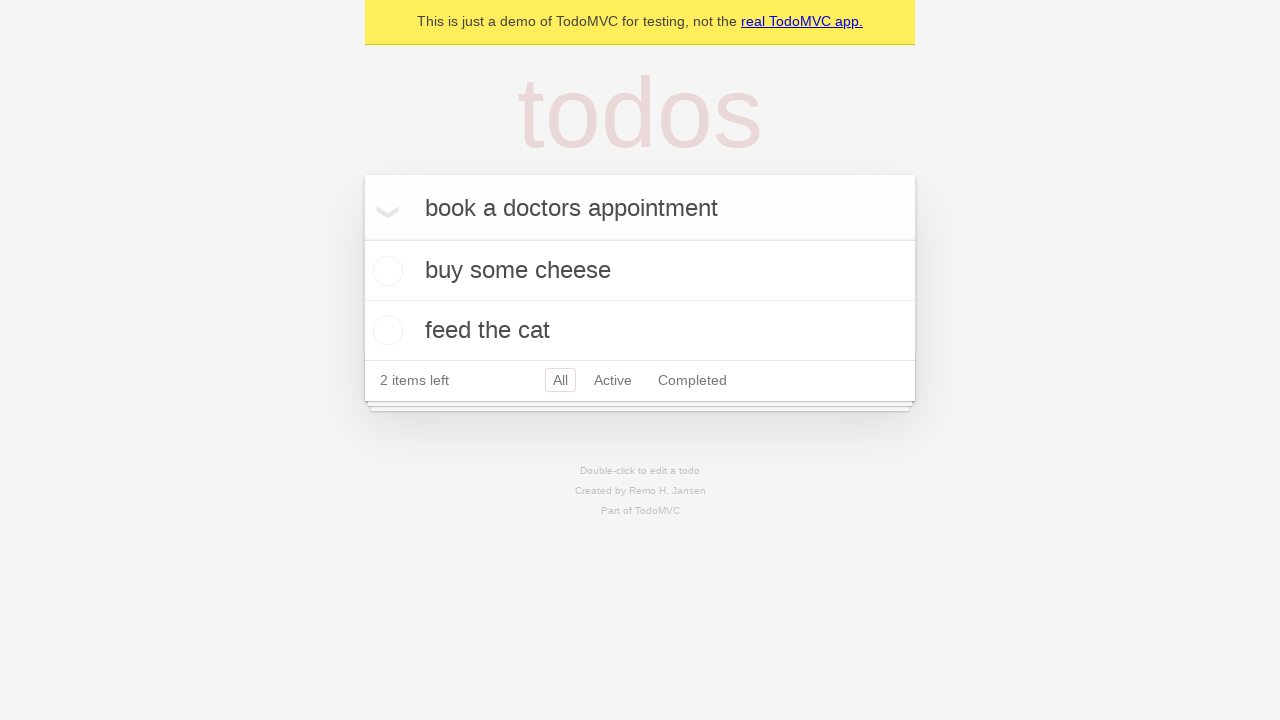

Pressed Enter to add todo item 'book a doctors appointment' on internal:attr=[placeholder="What needs to be done?"i]
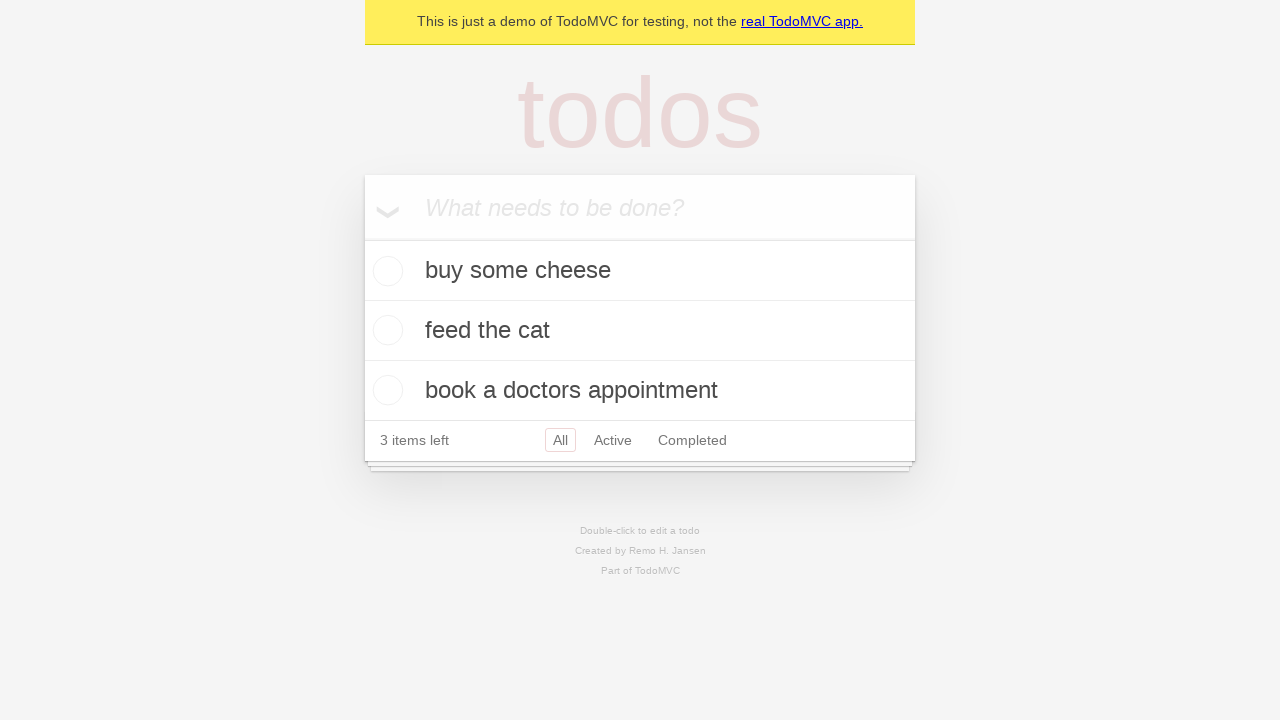

Waited for todo count element to appear - all 3 items added
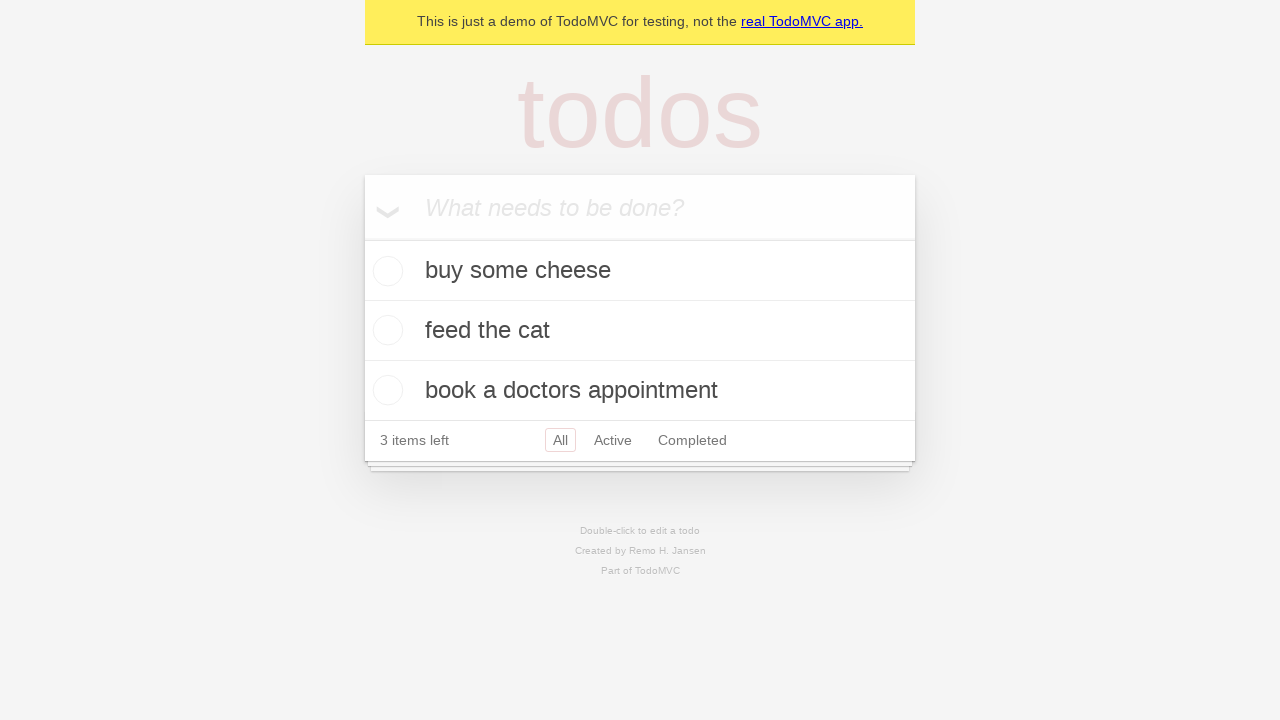

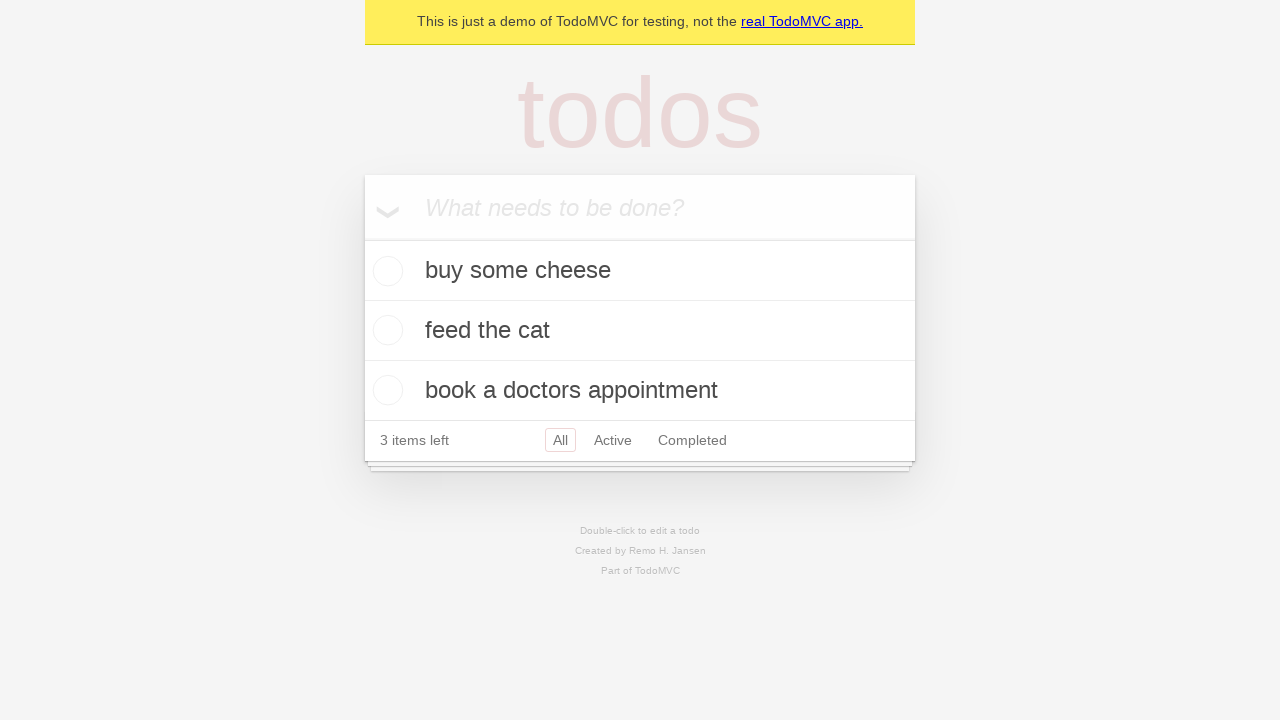